Tests JavaScript alert handling by clicking a button that triggers an alert and switching to it

Starting URL: https://demoqa.com/alerts

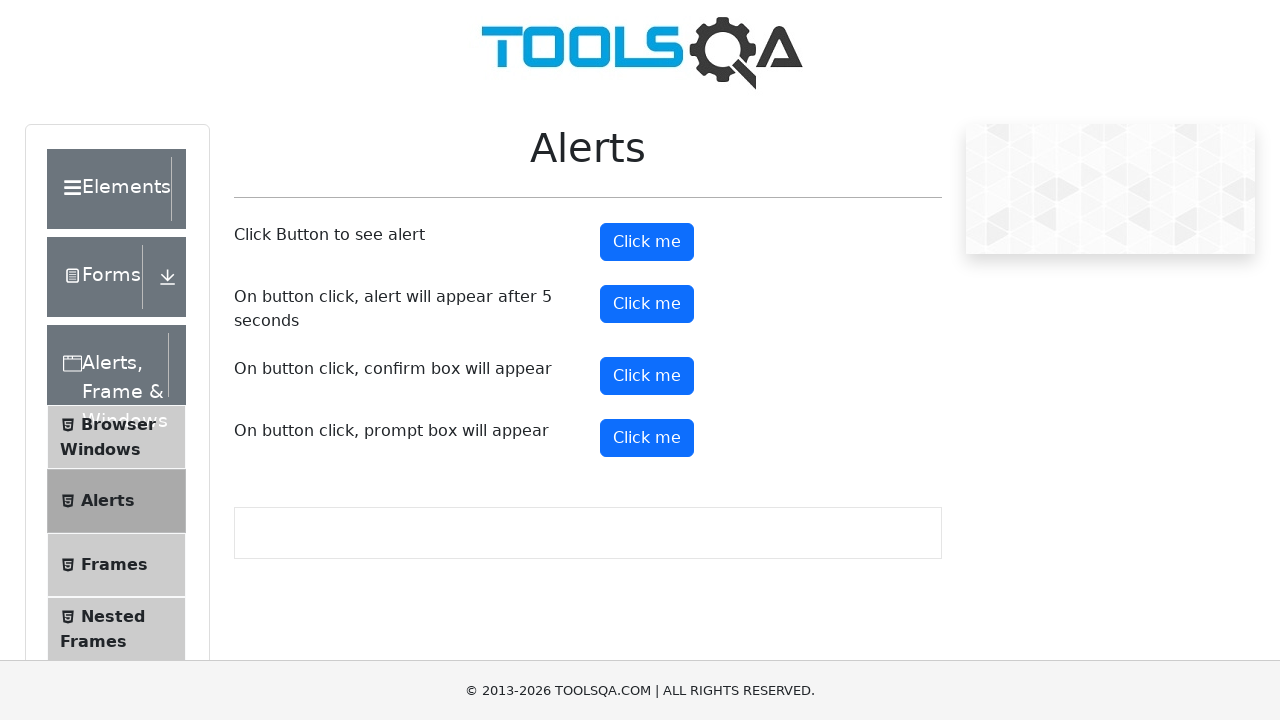

Clicked button that triggers JavaScript alert at (647, 242) on button#alertButton
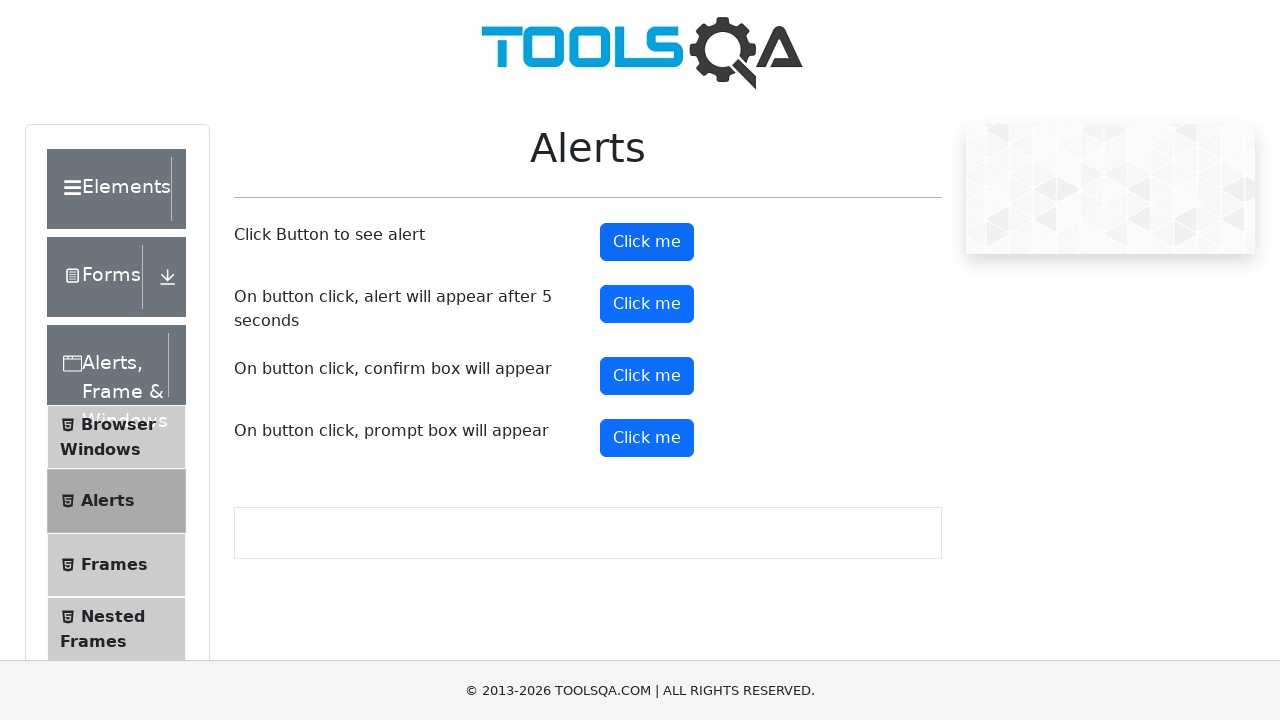

Set up dialog handler to accept alerts
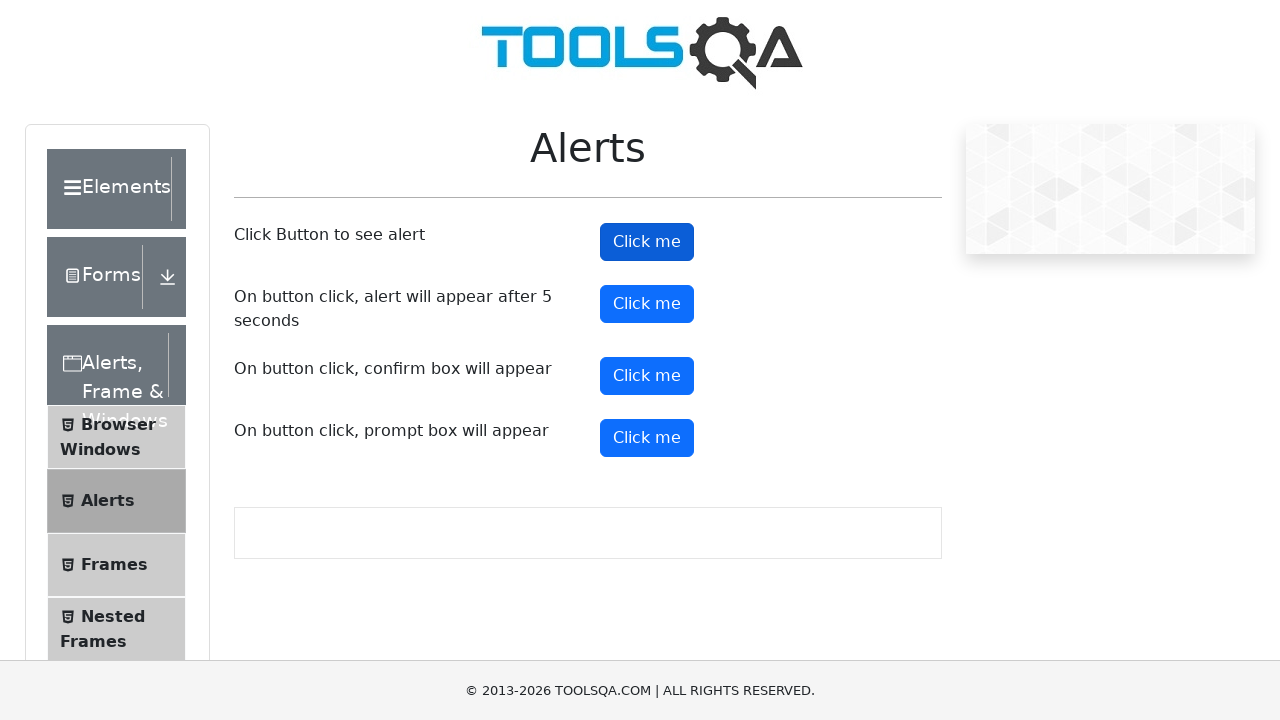

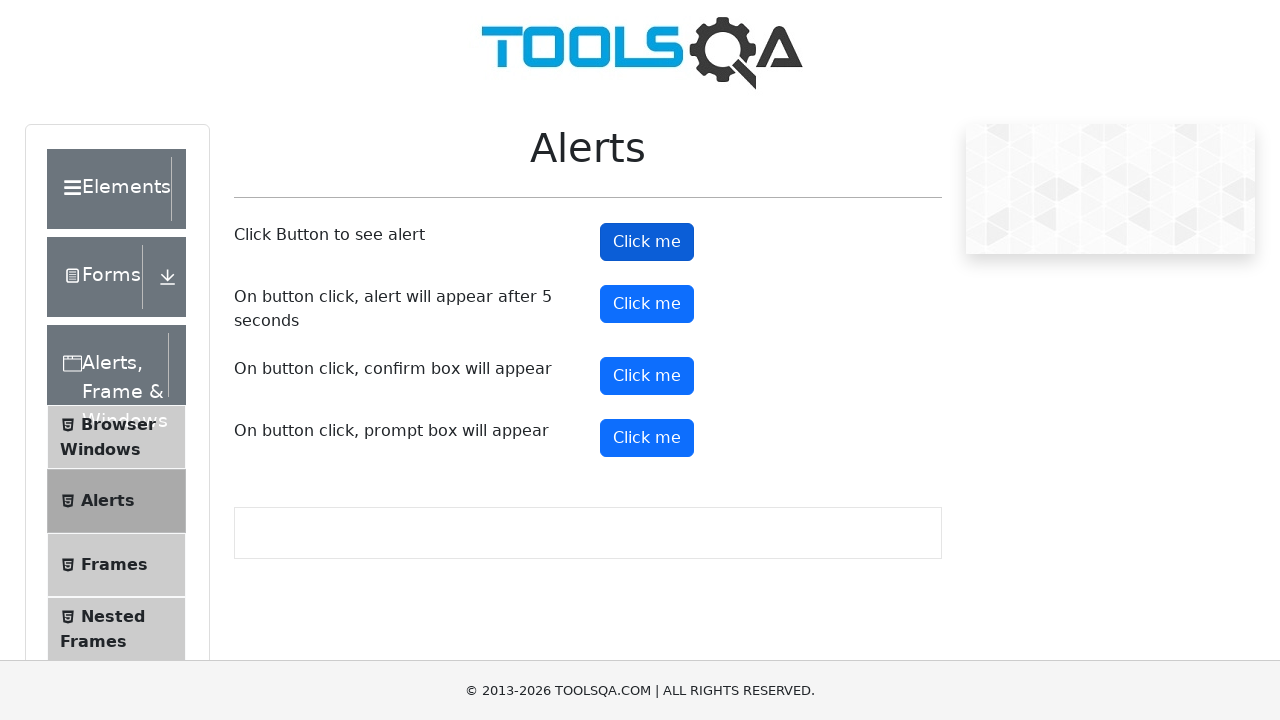